Tests that a checkbox can be removed and then added back by clicking the Remove/Add button twice

Starting URL: https://the-internet.herokuapp.com/dynamic_controls

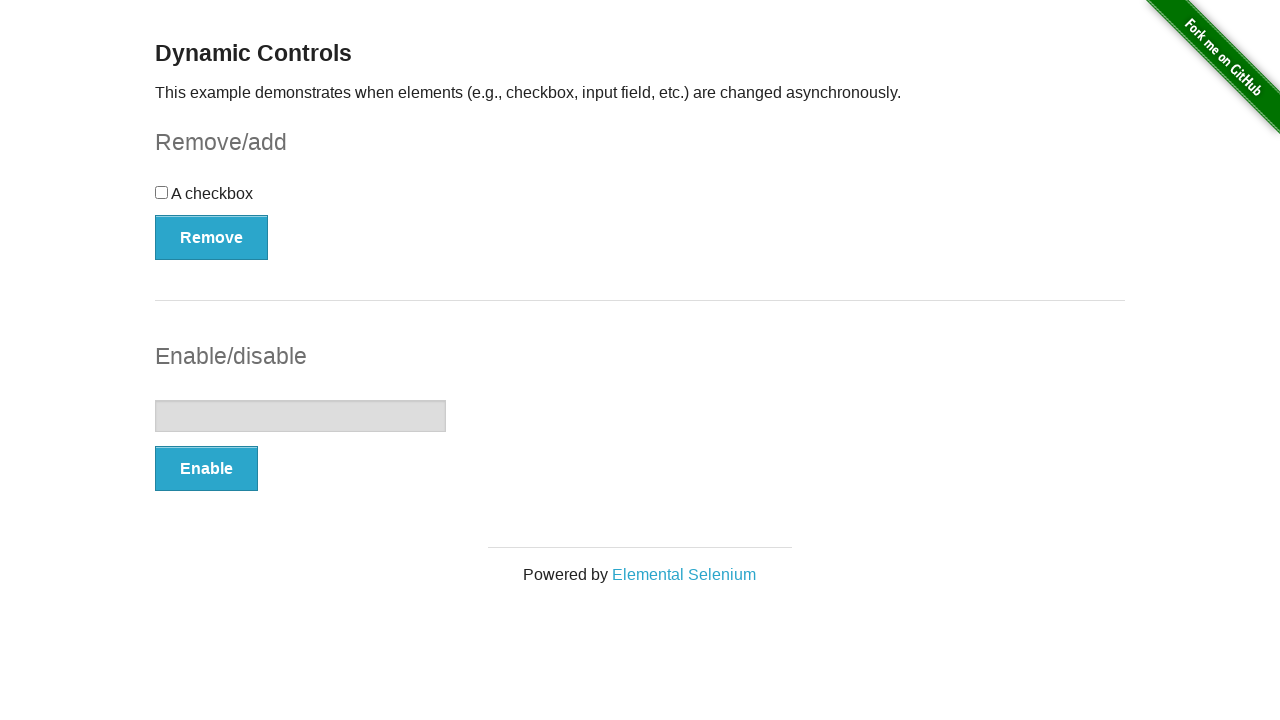

Navigated to dynamic controls page
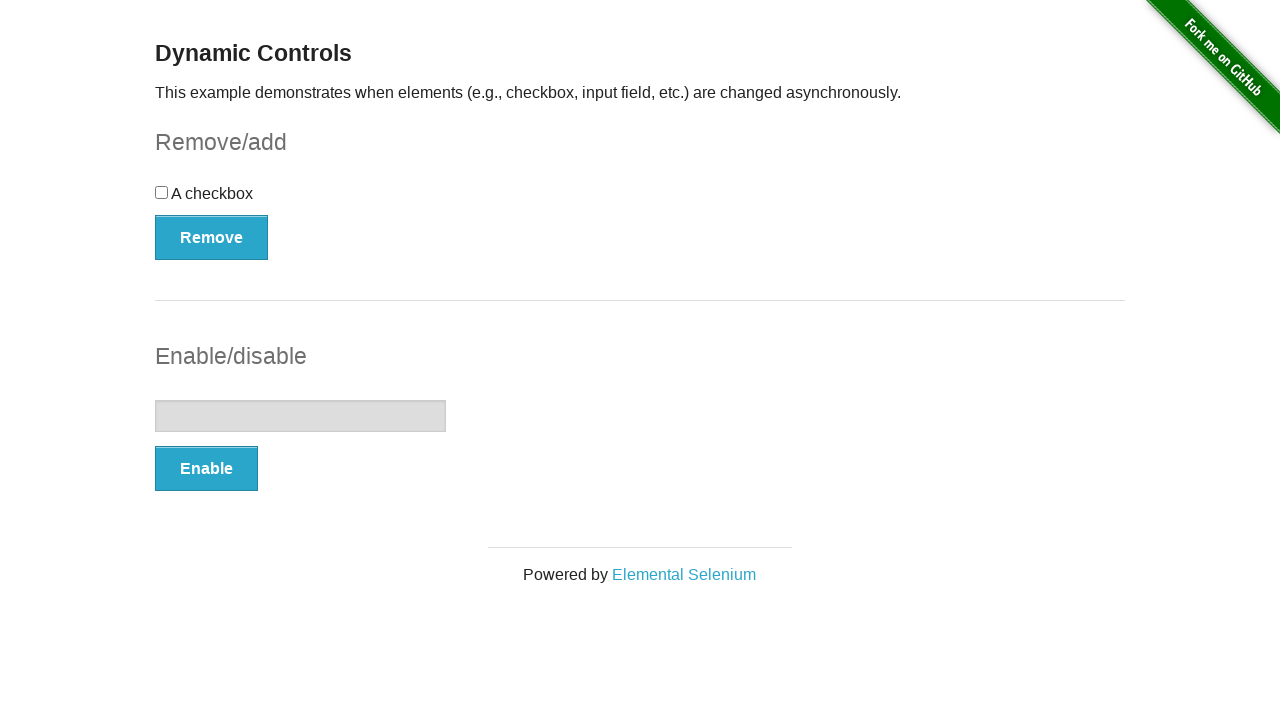

Clicked Remove button to remove the checkbox at (212, 237) on button:has-text('Remove')
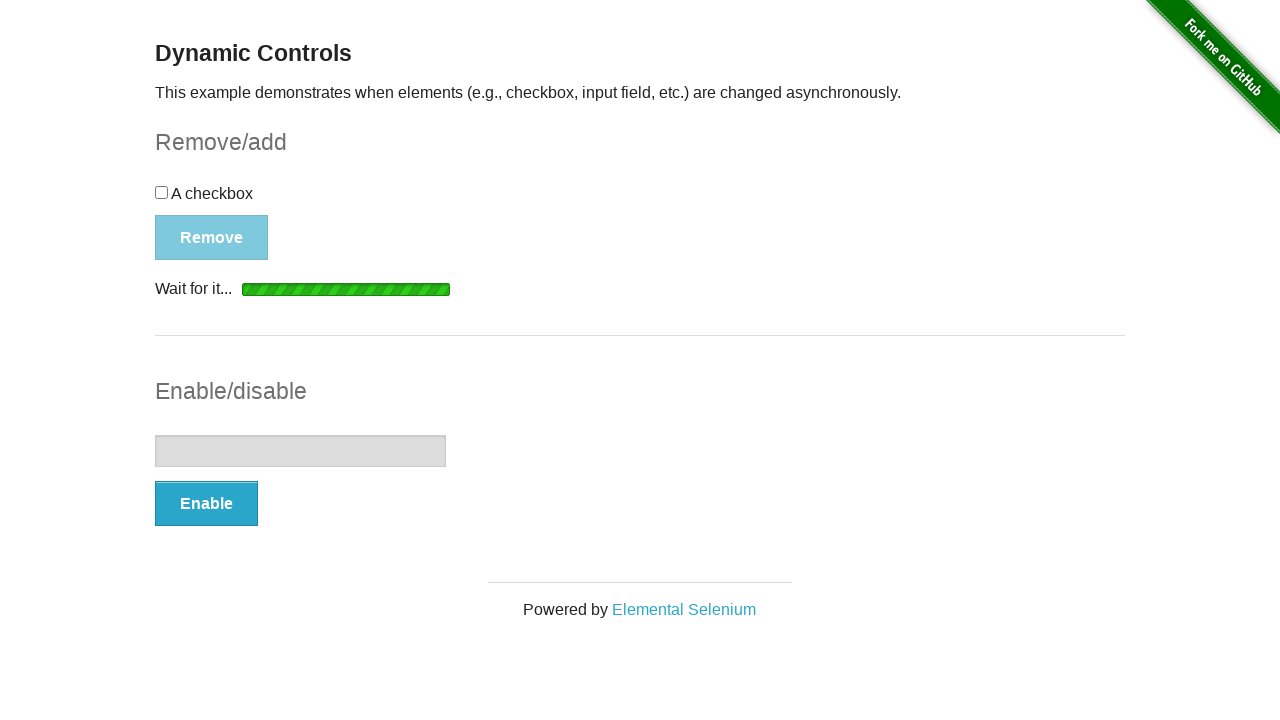

Verified checkbox was removed - 'It's gone!' message appeared
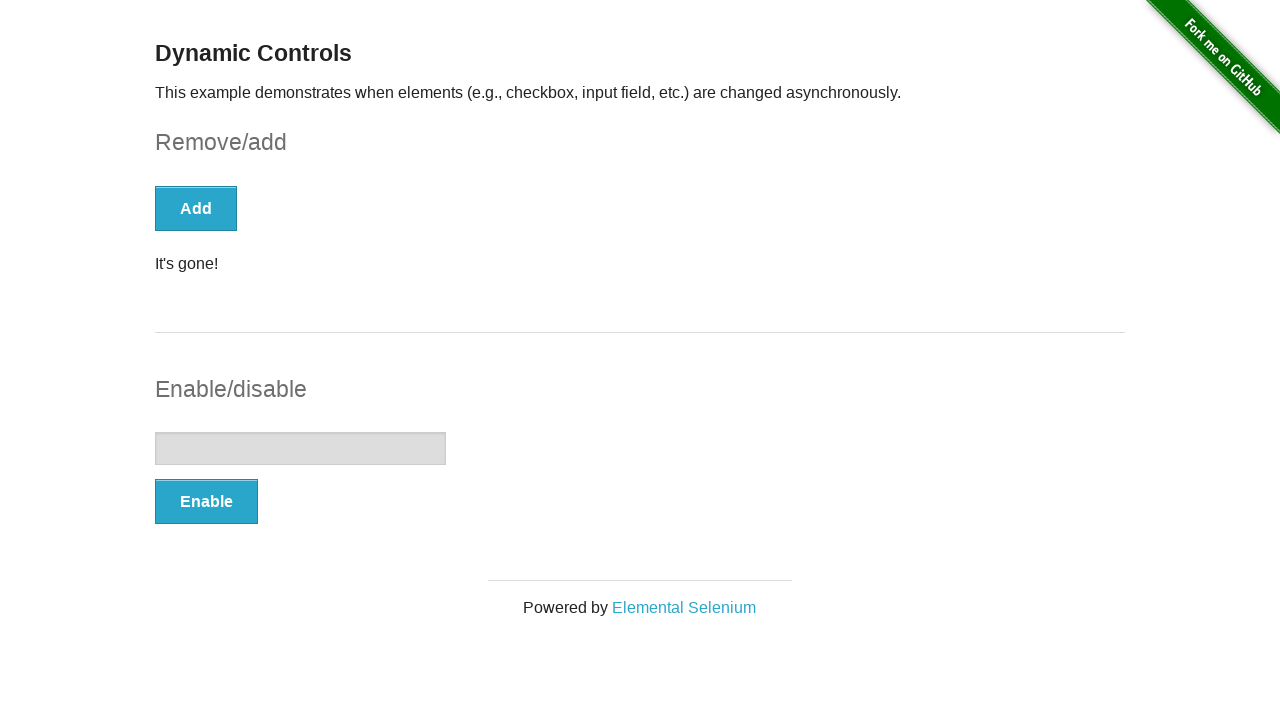

Clicked Add button to add the checkbox back at (196, 208) on button:has-text('Add')
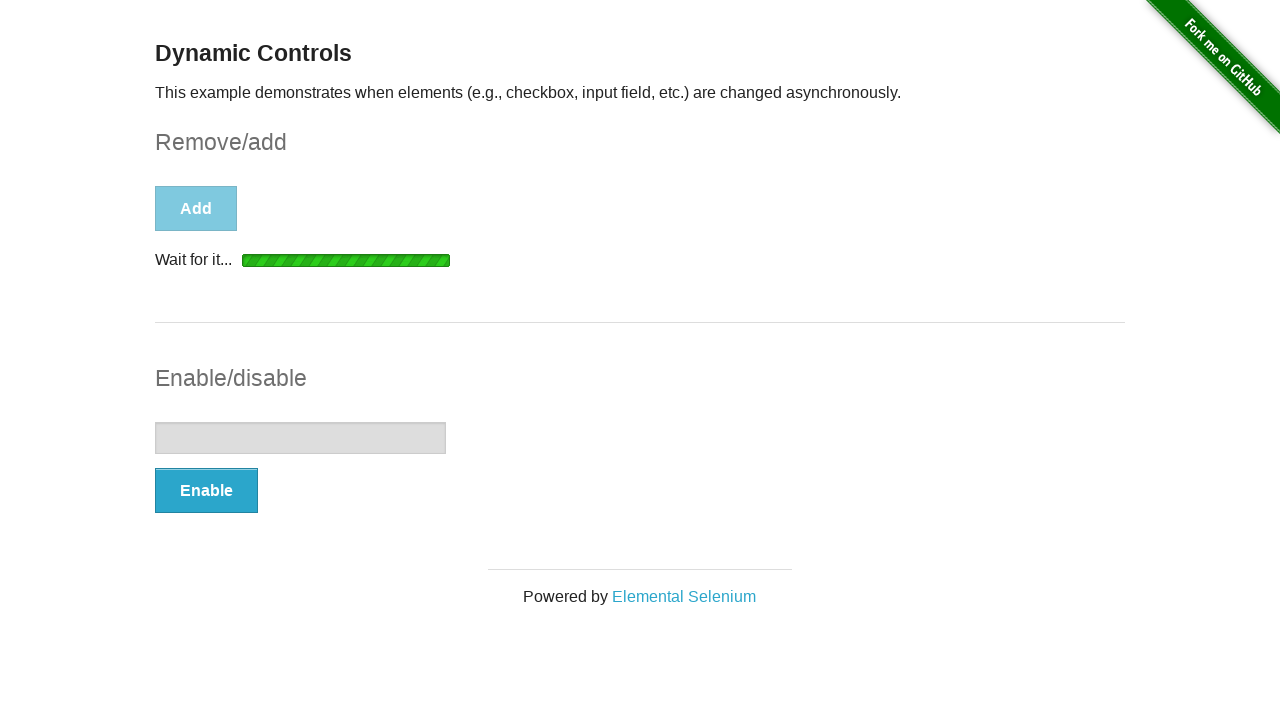

Verified checkbox was added back - 'It's back!' message appeared
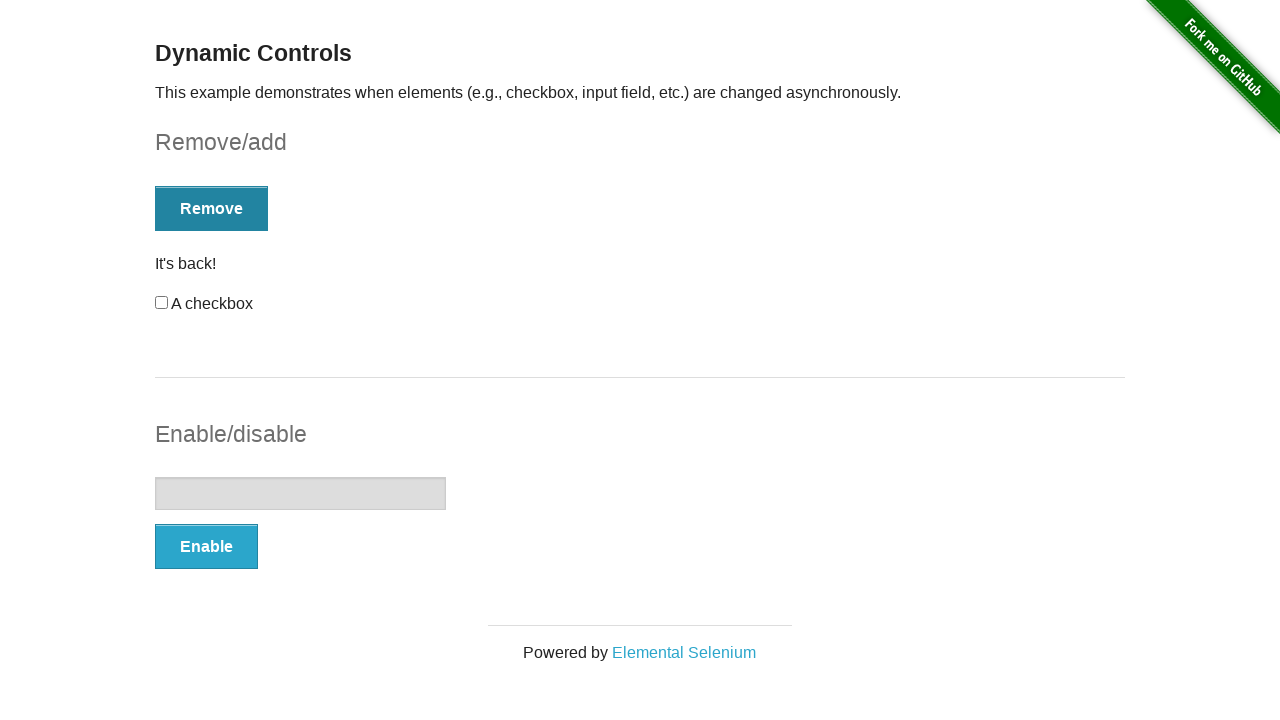

Asserted checkbox is visible after being added back
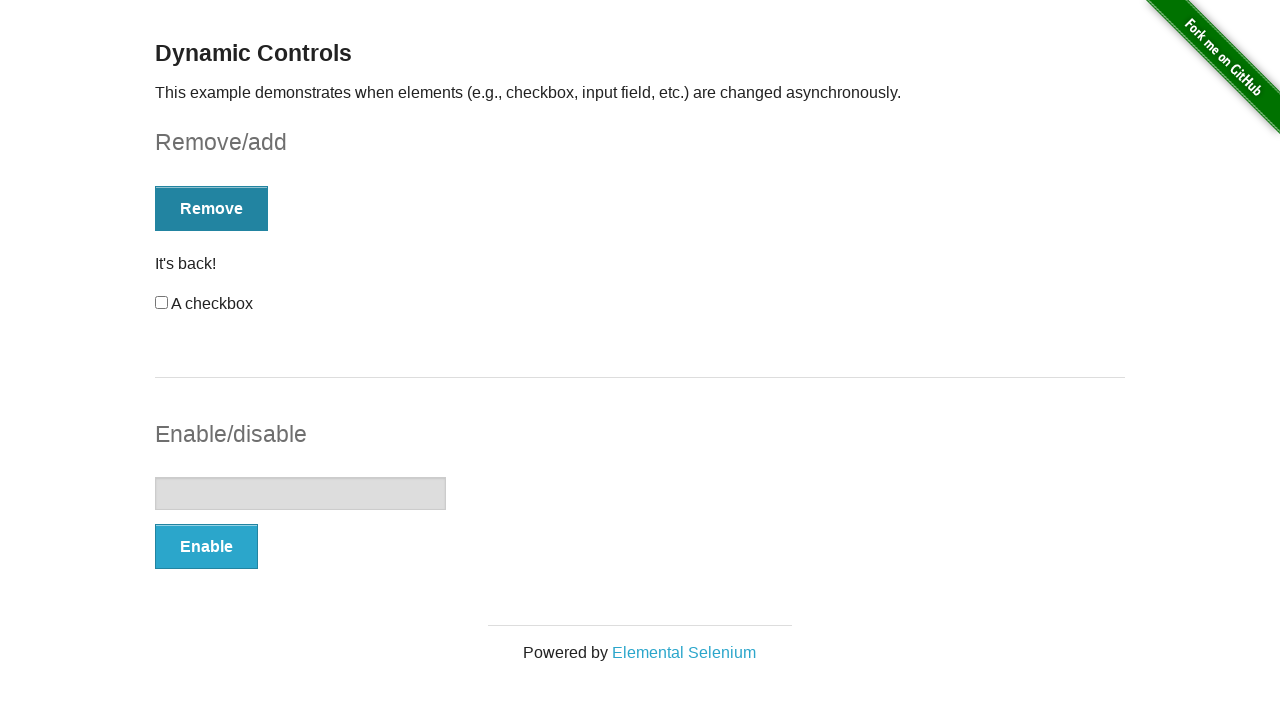

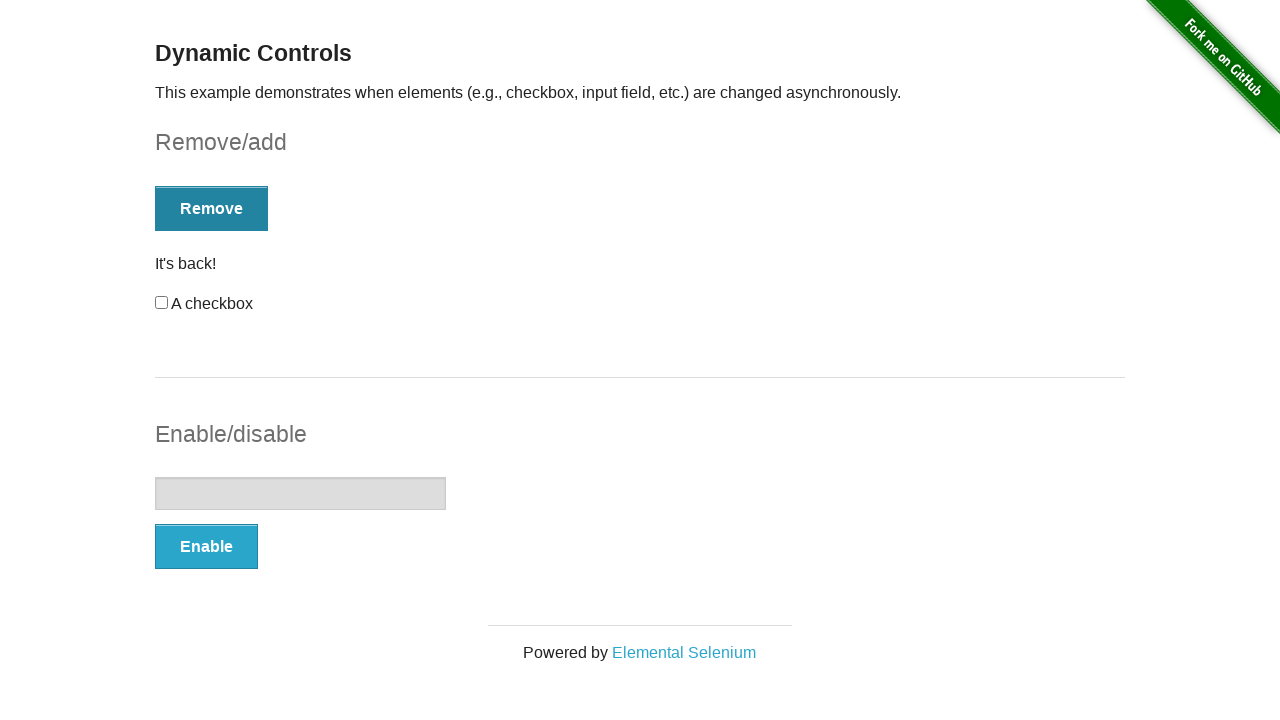